Tests table interaction by verifying the number of tables, rows, and columns present on the page, checking specific cell values, and clicking an action link in the table.

Starting URL: https://the-internet.herokuapp.com/tables

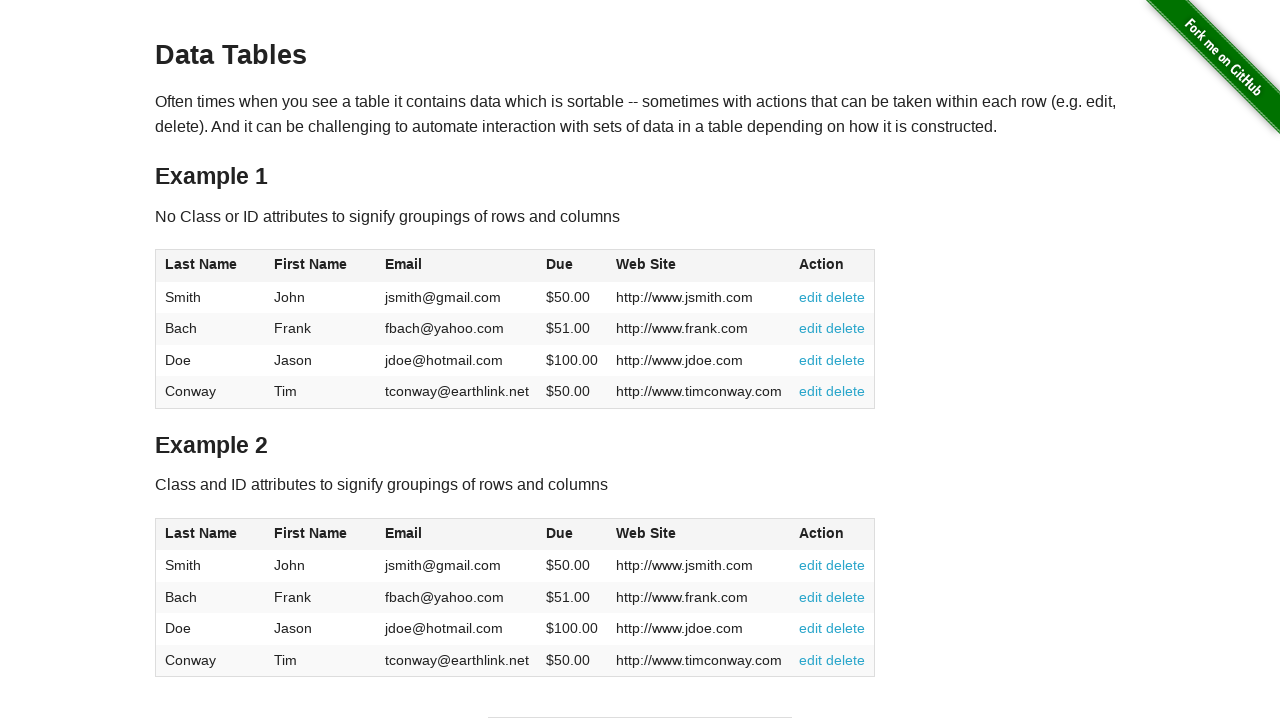

Verified that 2 tables are present on the page
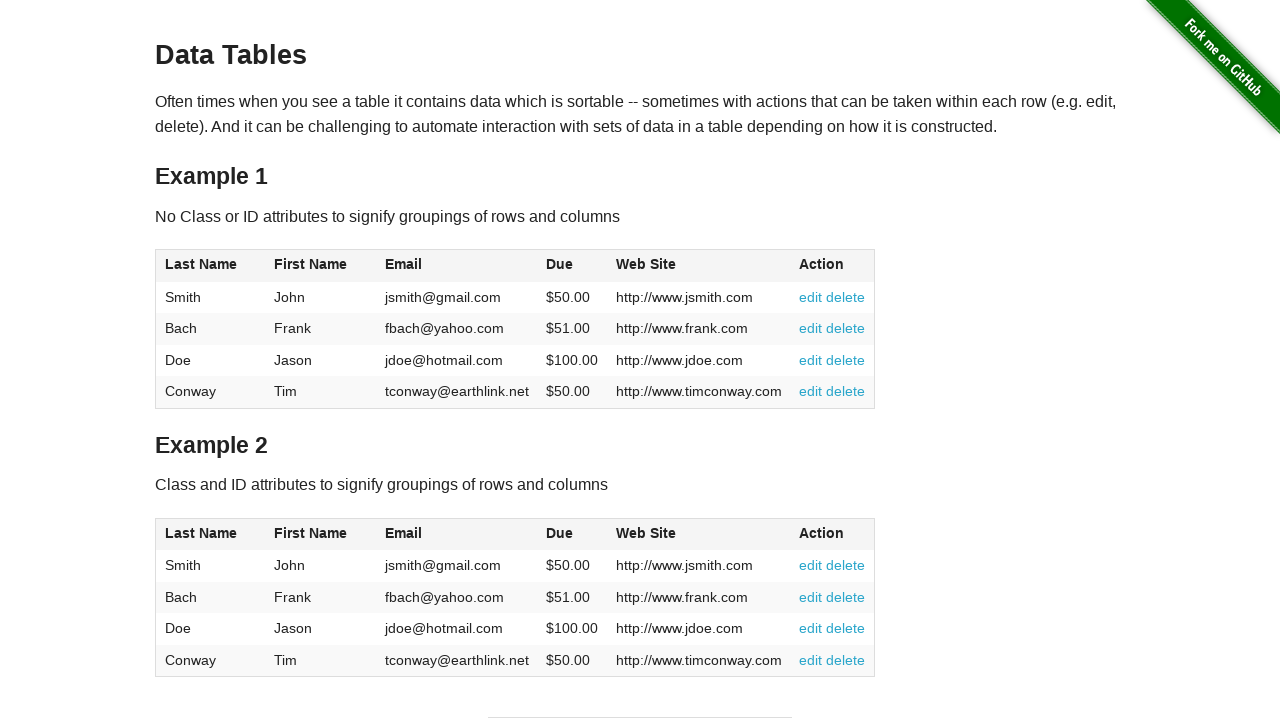

Verified that table1 has 4 rows in tbody
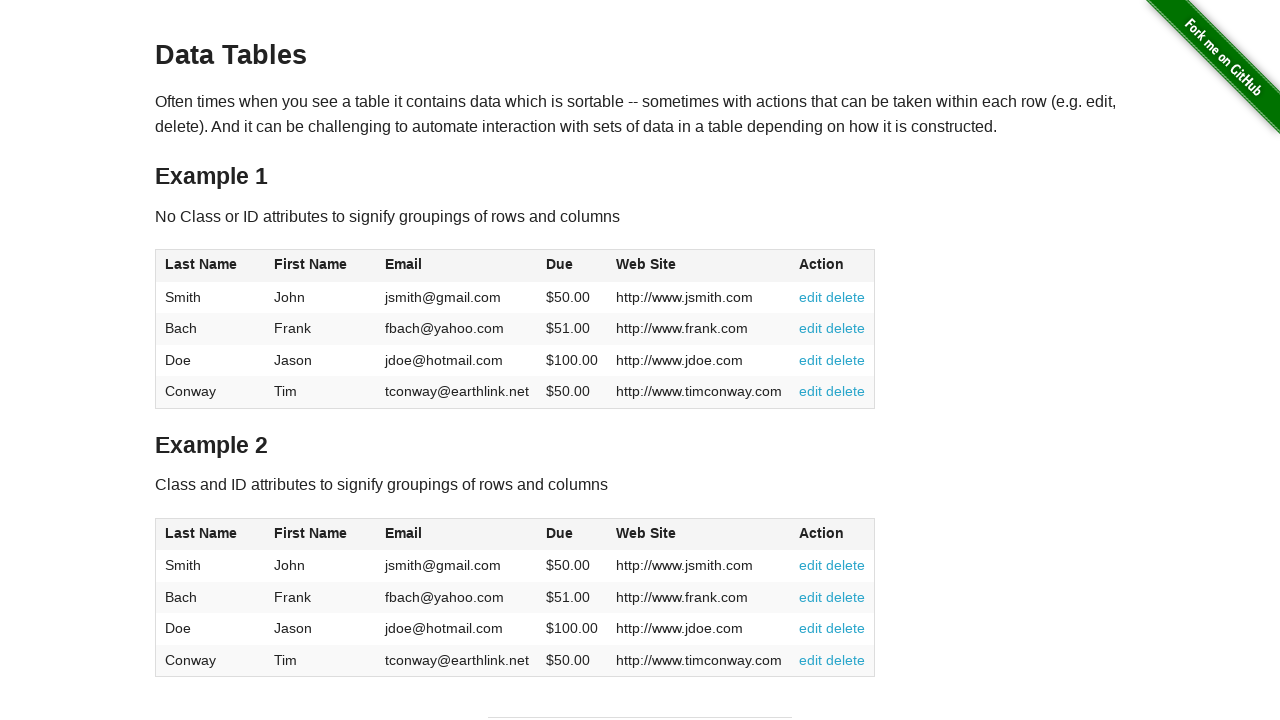

Verified that table1 has 6 columns in header
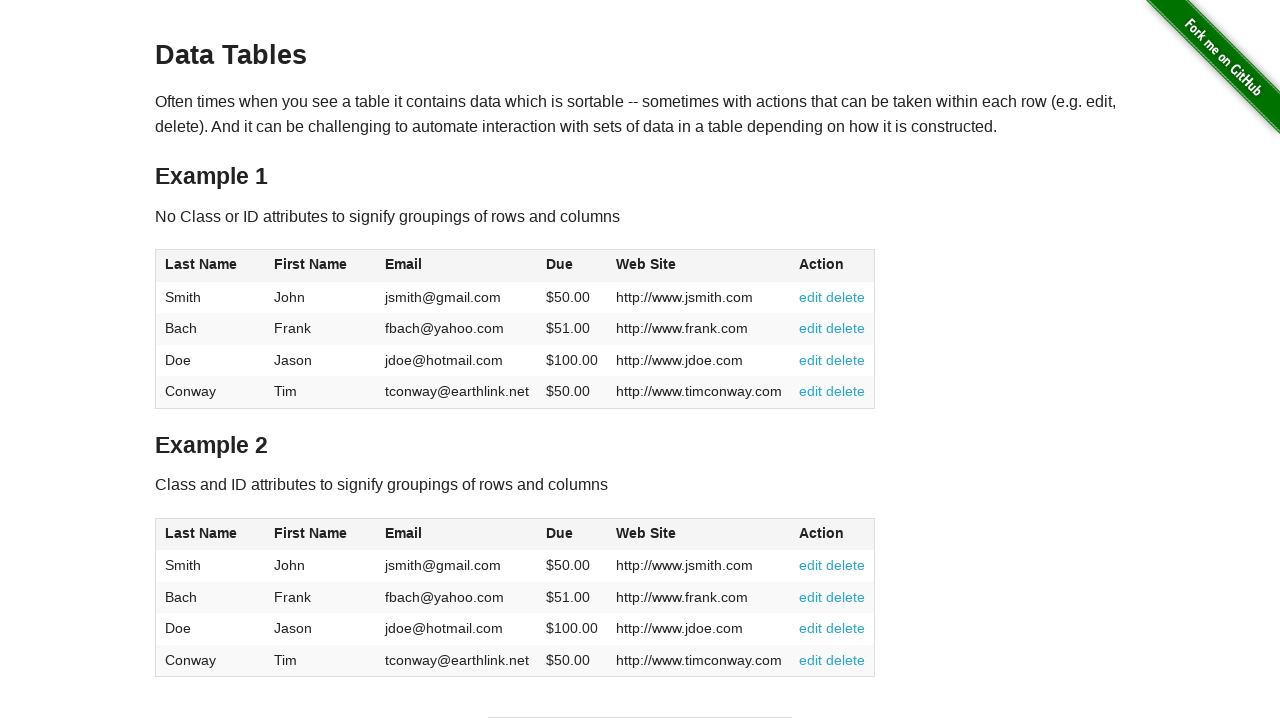

Verified that first data row has 6 cells
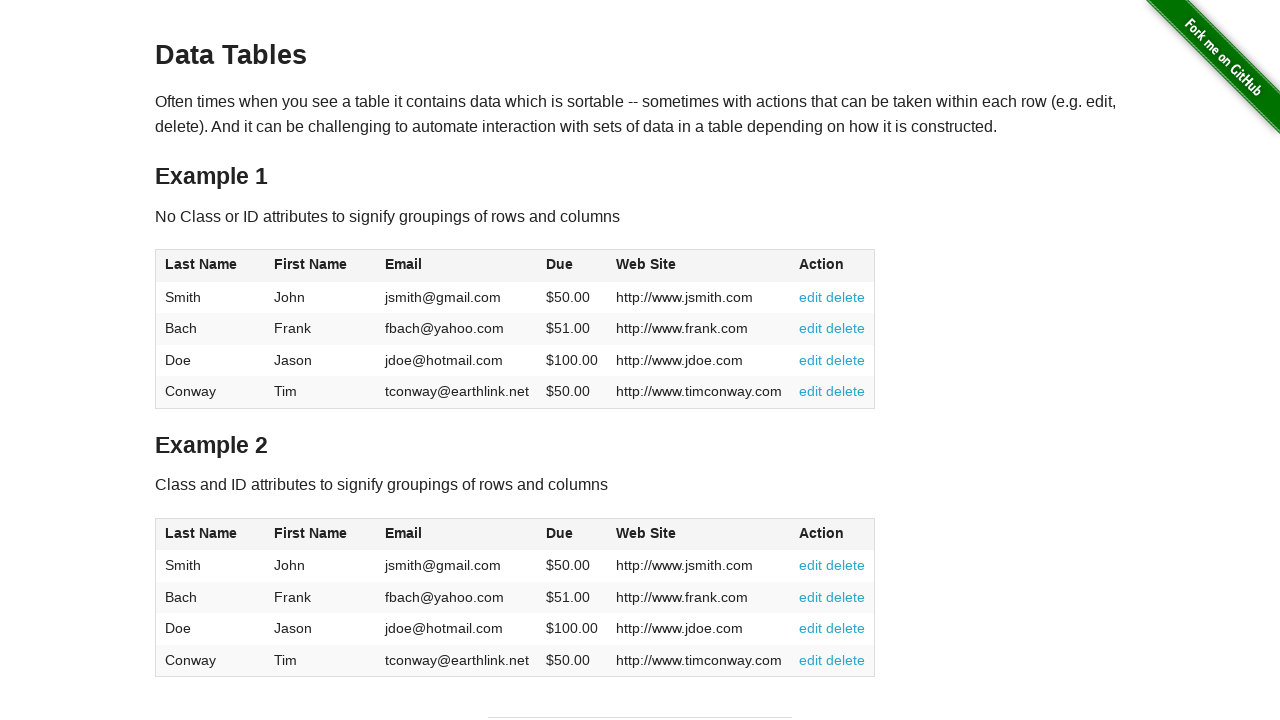

Verified first row third column contains 'jsmith@gmail.com'
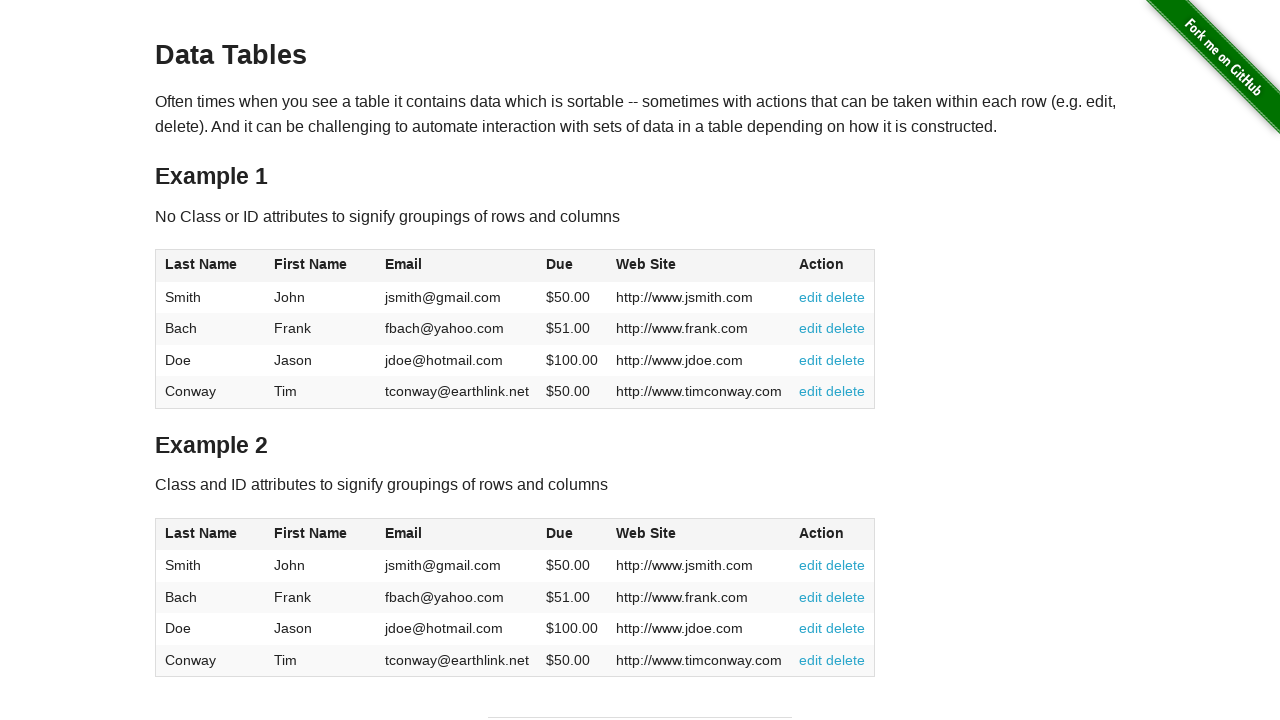

Verified second row third column contains 'fbach@yahoo.com'
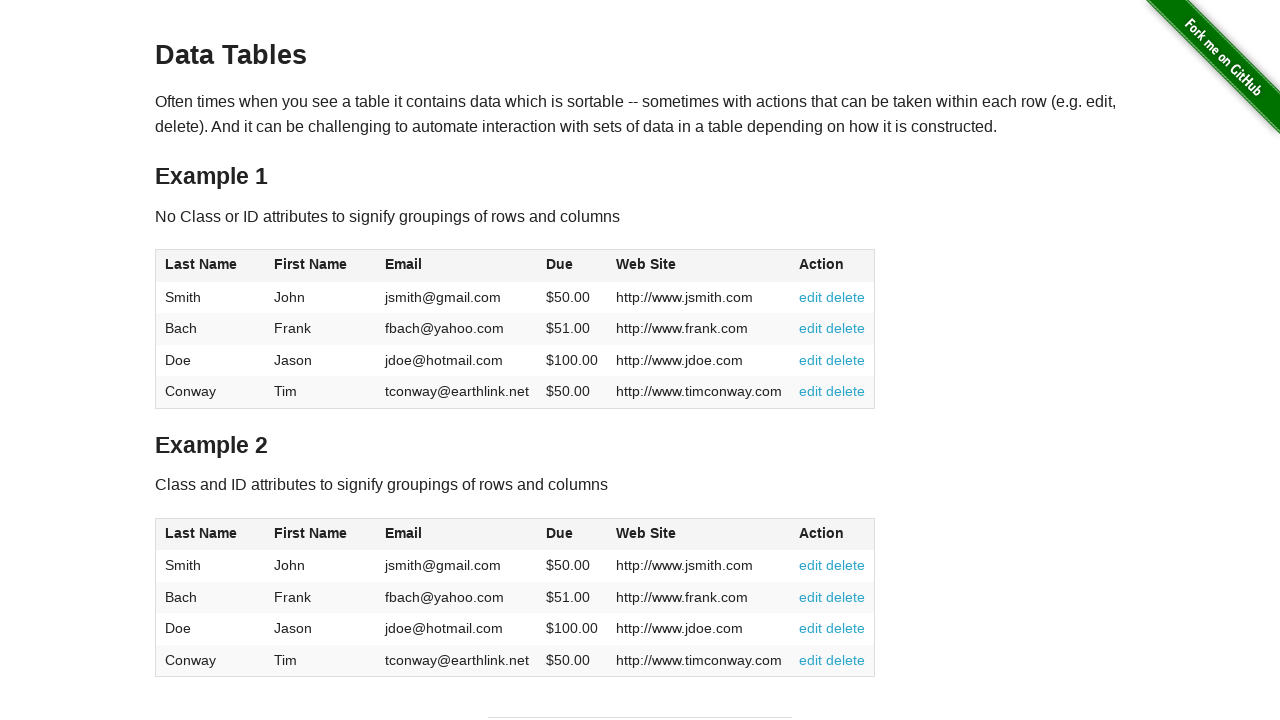

Verified fourth row third column contains 'tconway@earthlink.net'
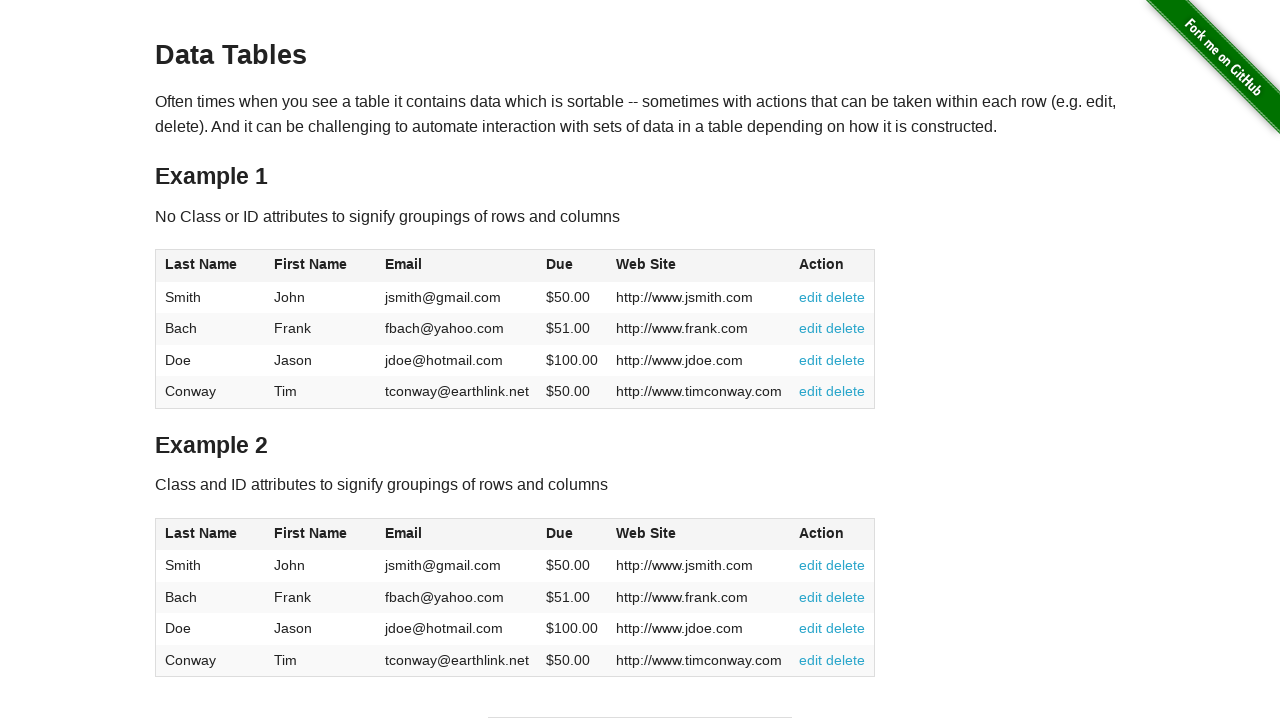

Clicked the delete action link in the third row at (846, 360) on #table1 > tbody > tr:nth-child(3) > td:nth-child(6) > a:nth-child(2)
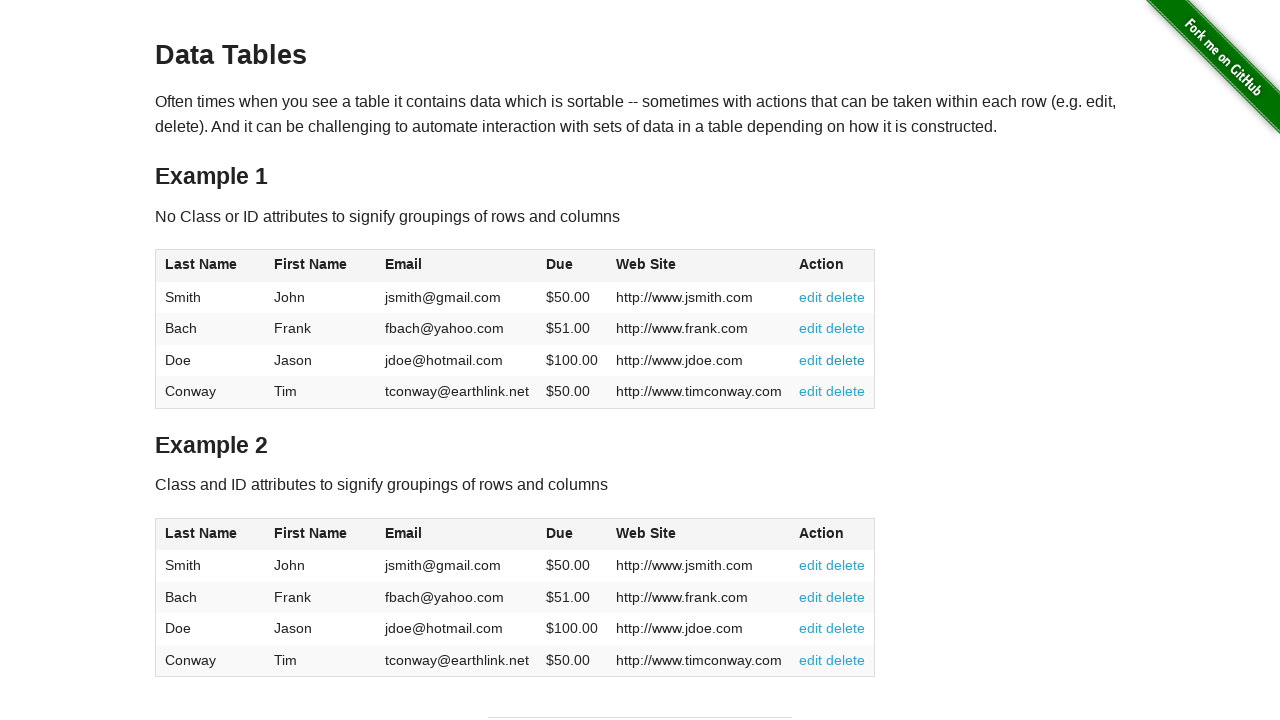

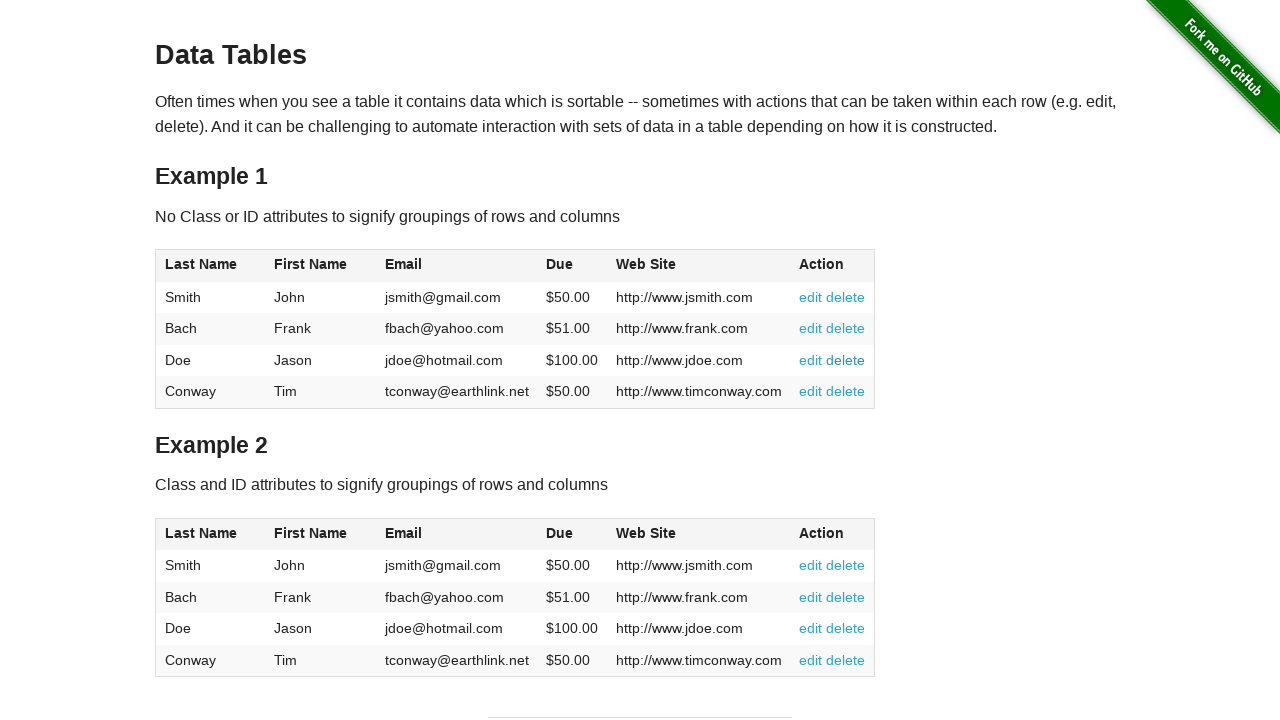